Tests JavaScript prompt dialog by clicking the third button, entering text in the prompt, accepting it, and verifying the entered text appears in the result

Starting URL: https://the-internet.herokuapp.com/javascript_alerts

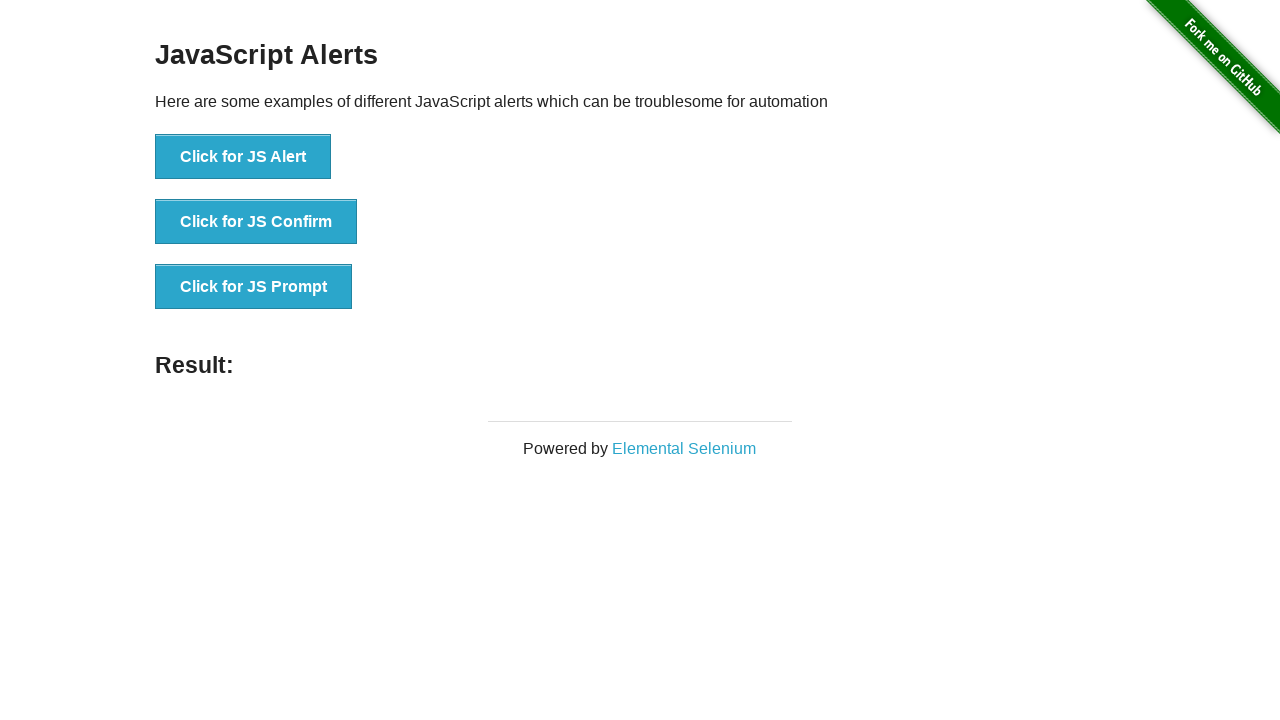

Set up dialog handler to accept prompt with text 'TestUser123'
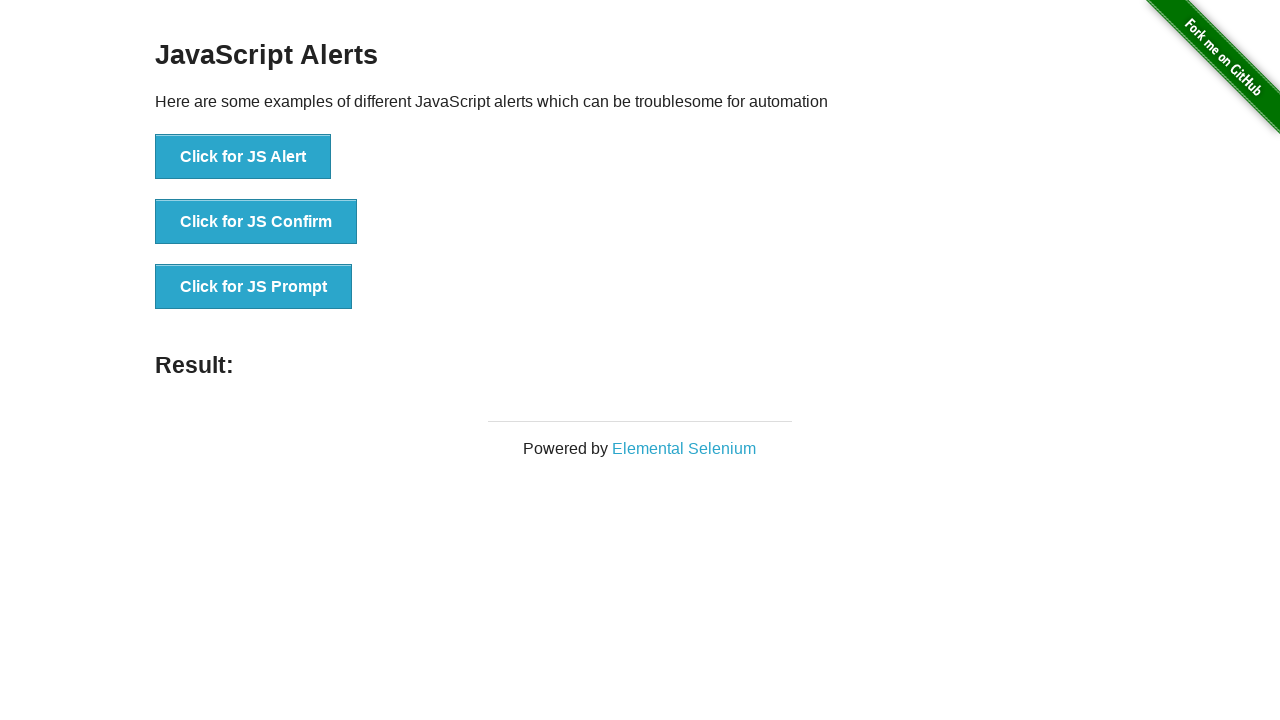

Clicked the third button to trigger JavaScript prompt dialog at (254, 287) on button[onclick='jsPrompt()']
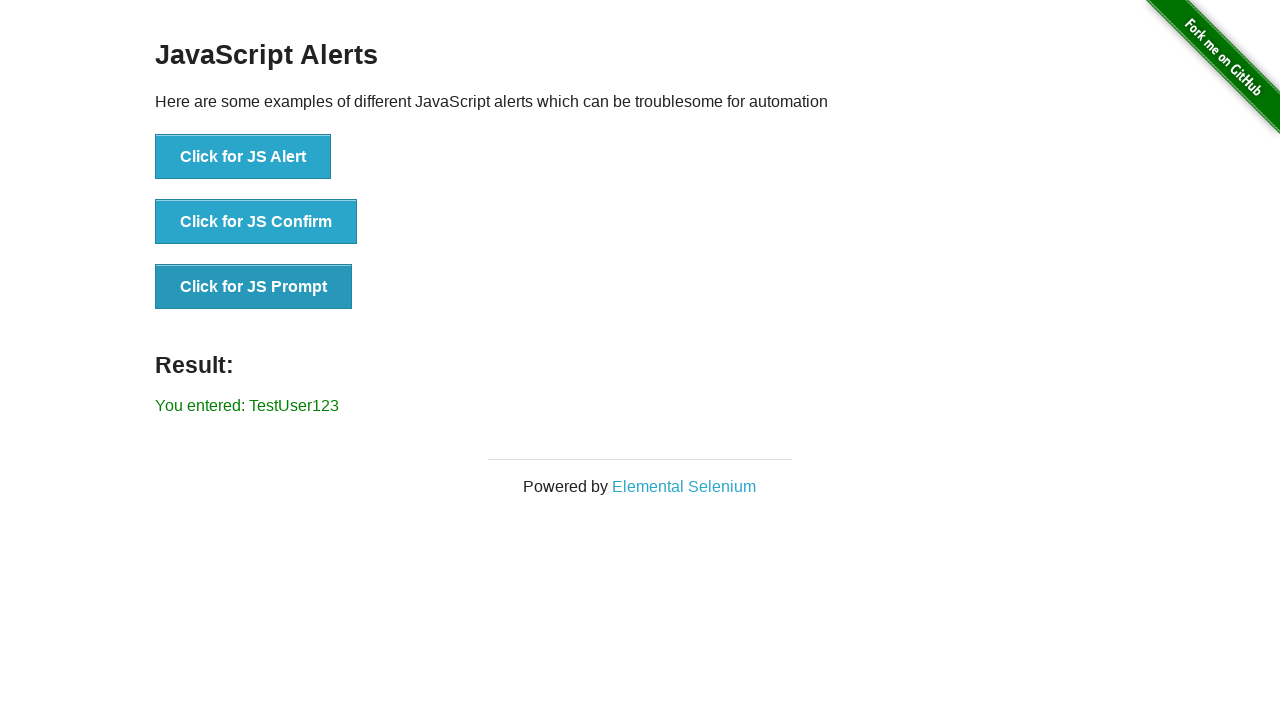

Retrieved result text from result element
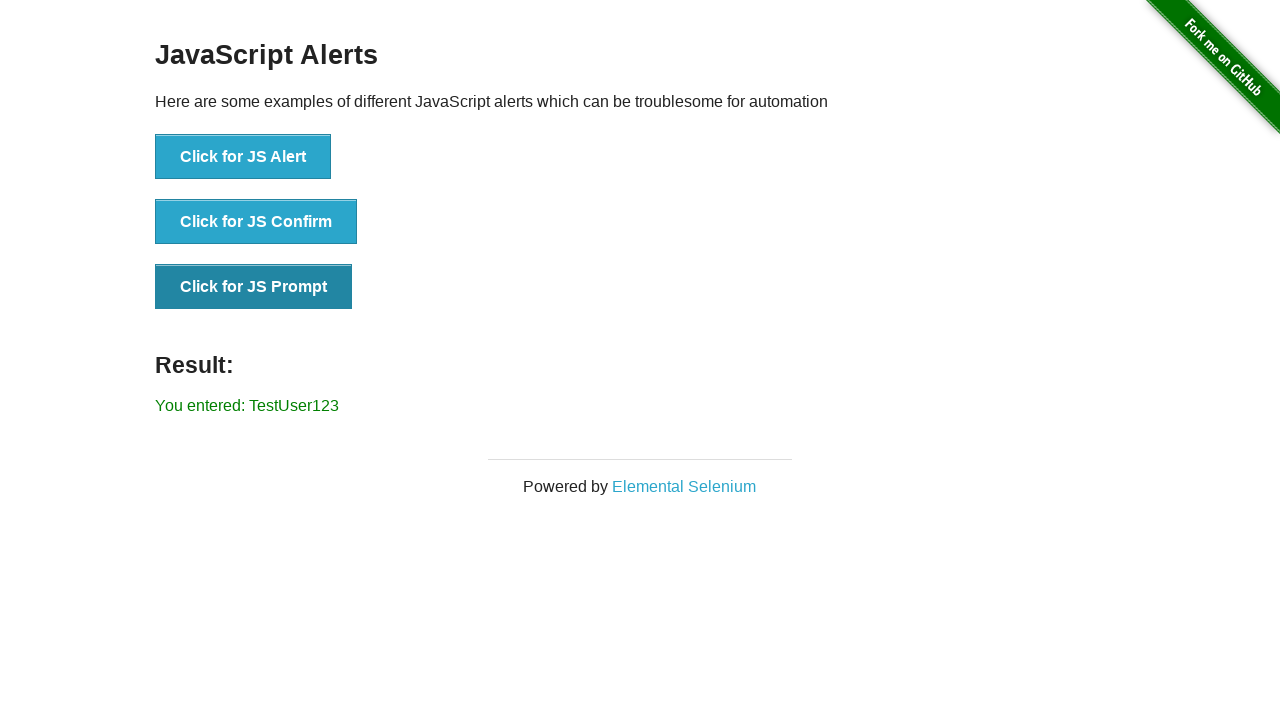

Verified that entered text 'TestUser123' appears in the result message
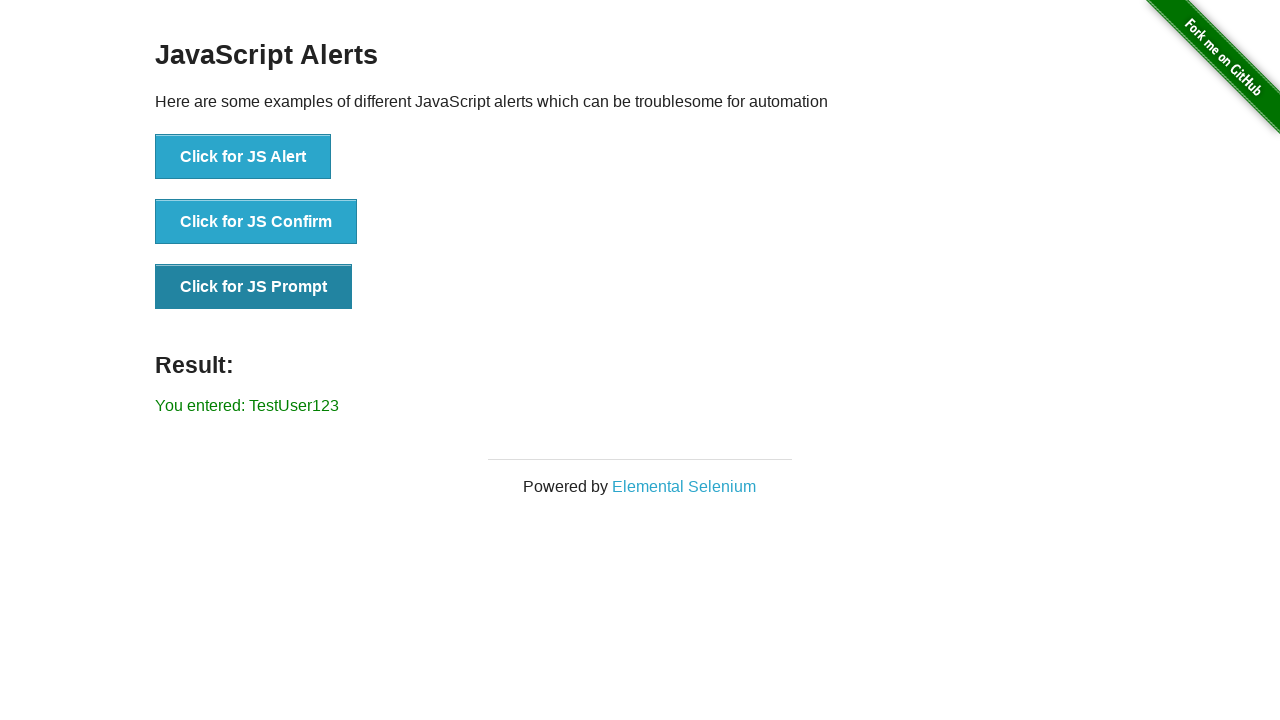

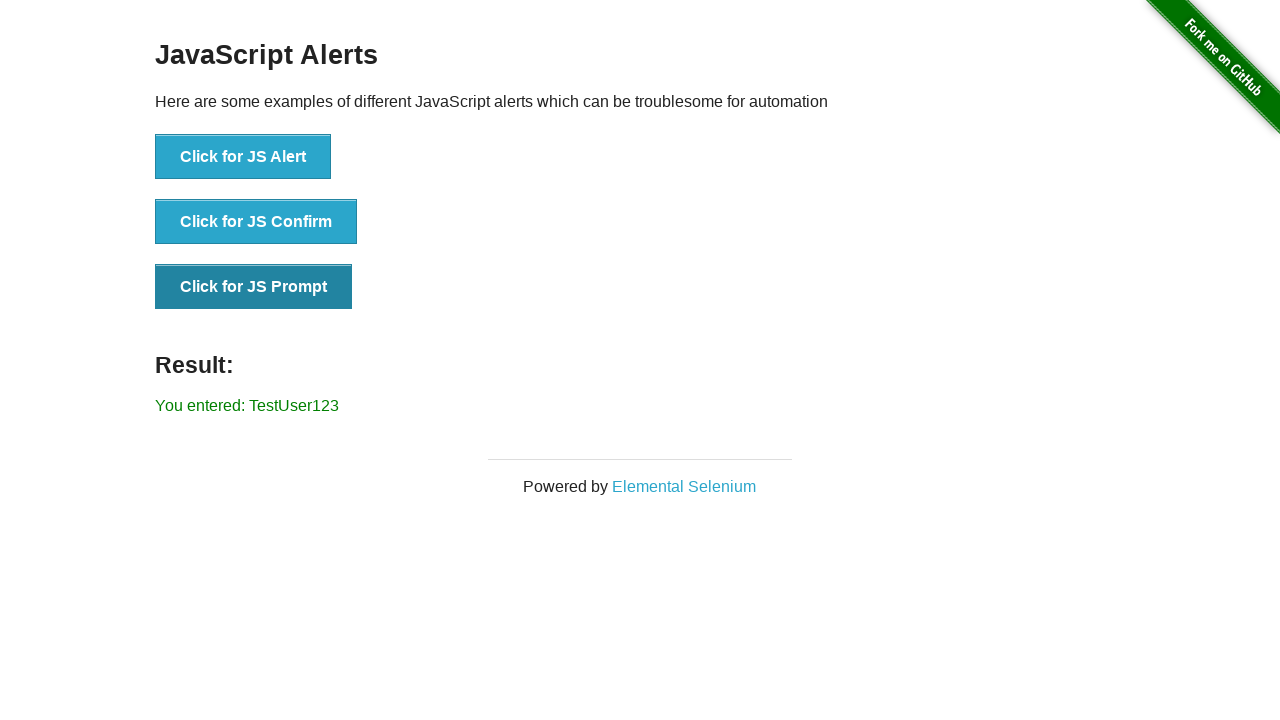